Tests drag and drop functionality on jQuery UI demo page by dragging an element and dropping it onto a target, then navigating to the Draggable page

Starting URL: https://jqueryui.com/droppable/

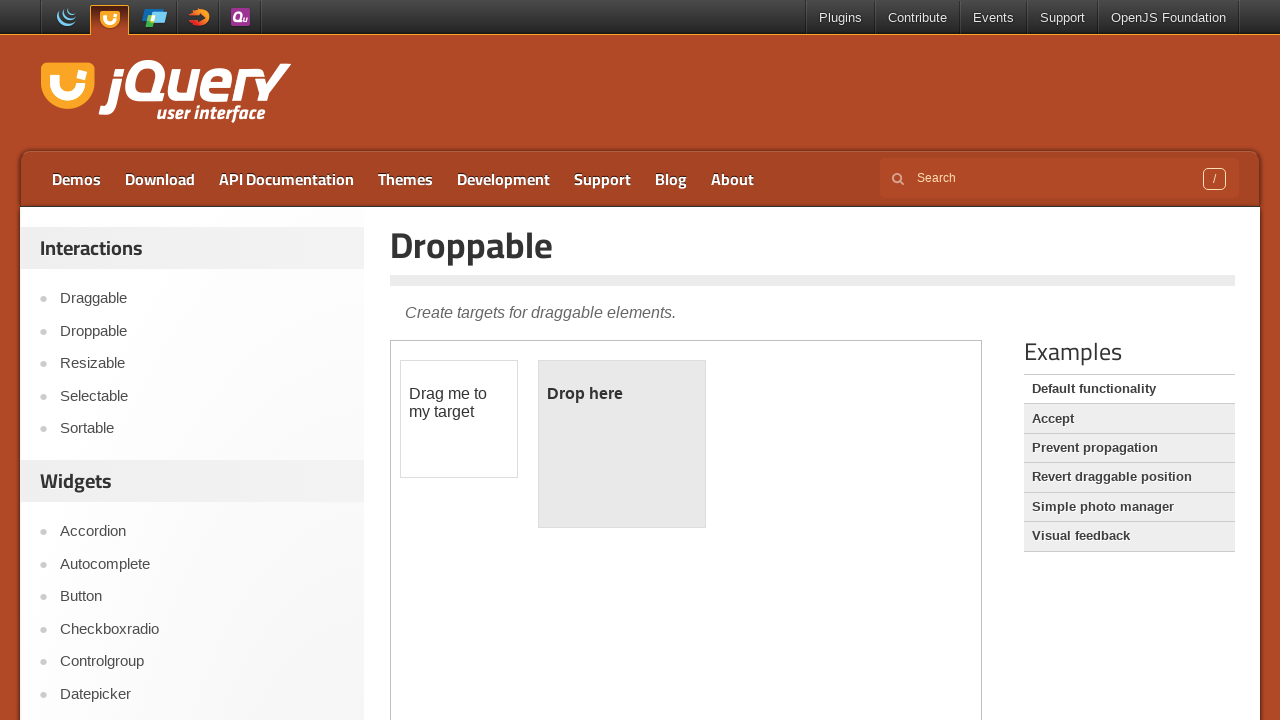

Located the demo iframe
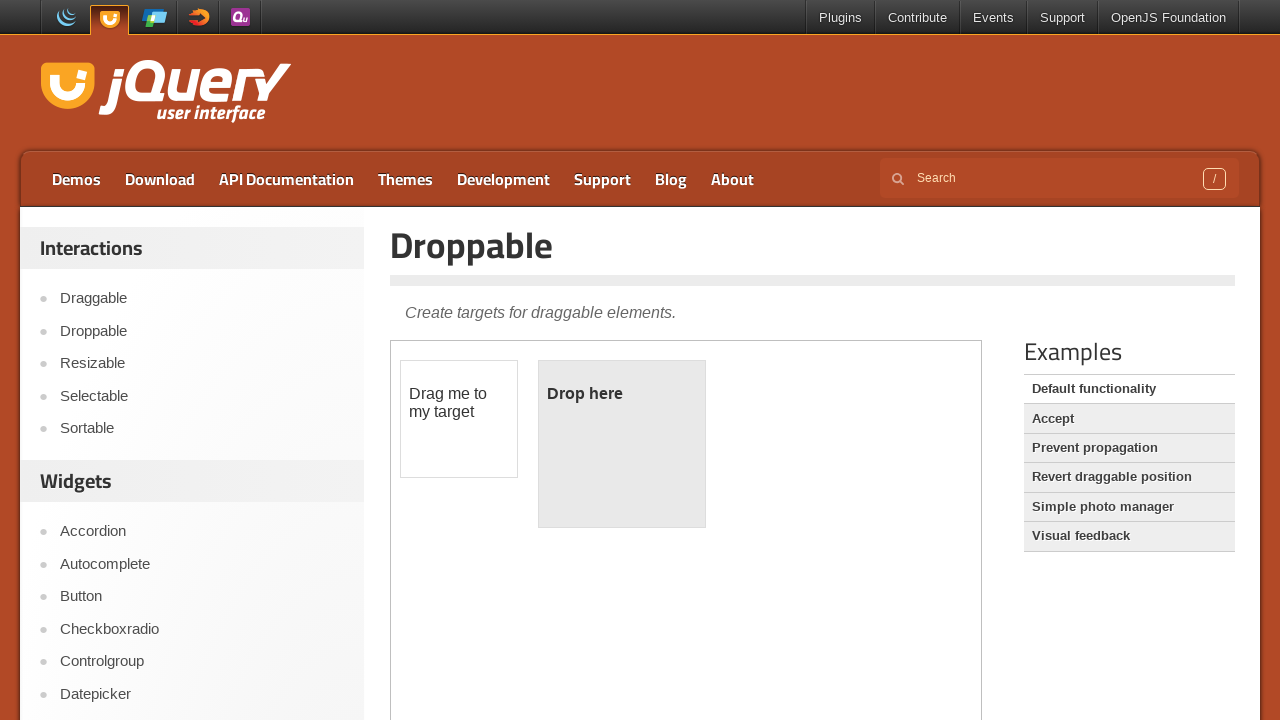

Located the draggable element with id 'draggable'
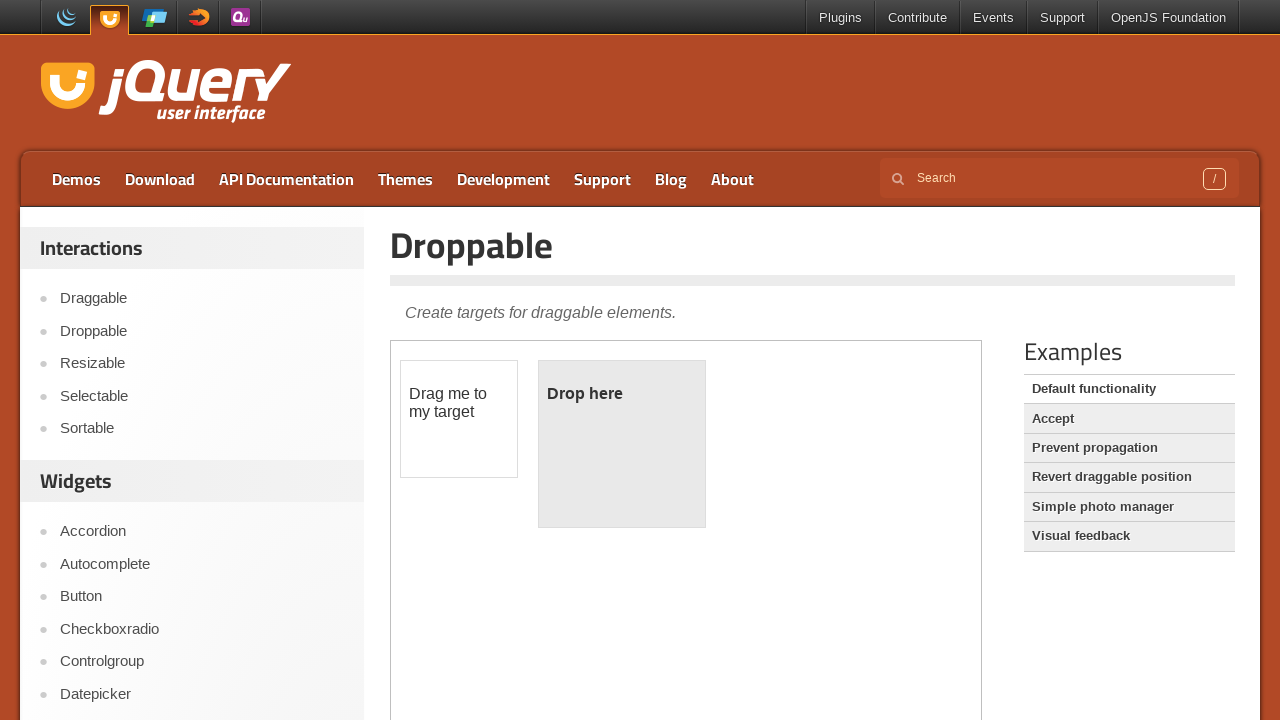

Located the droppable target element with id 'droppable'
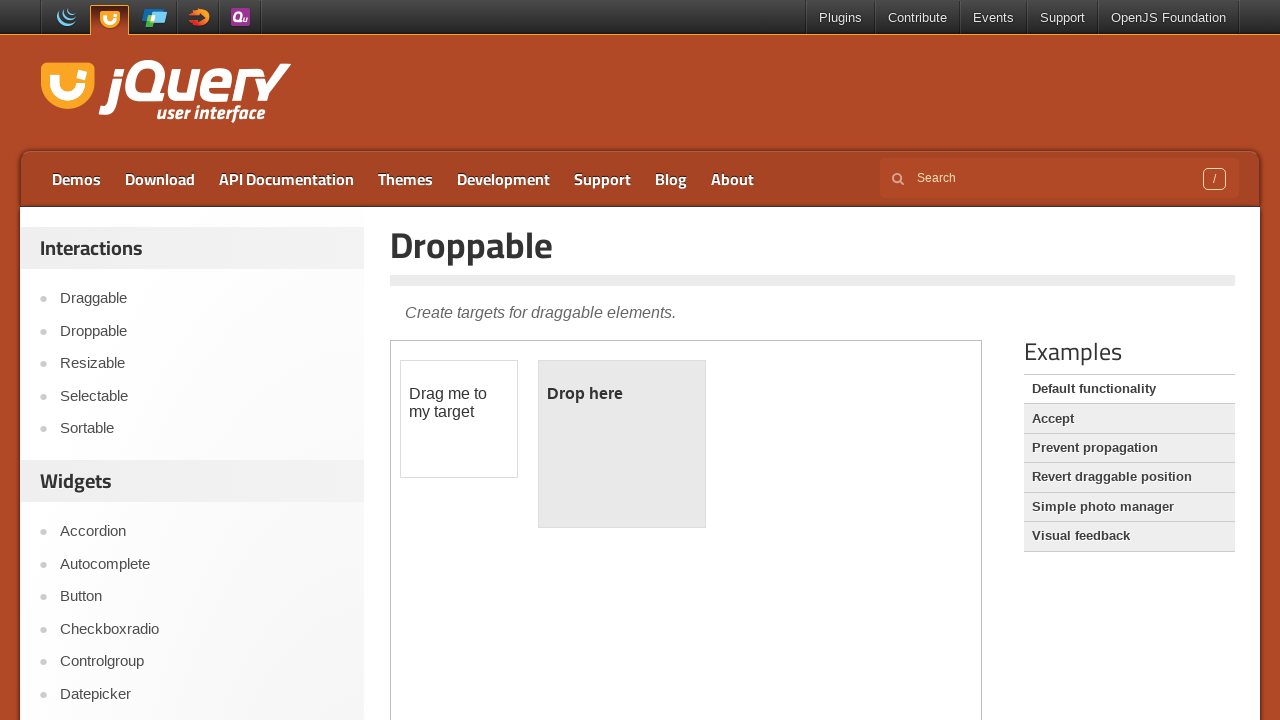

Dragged the draggable element and dropped it onto the droppable target at (622, 444)
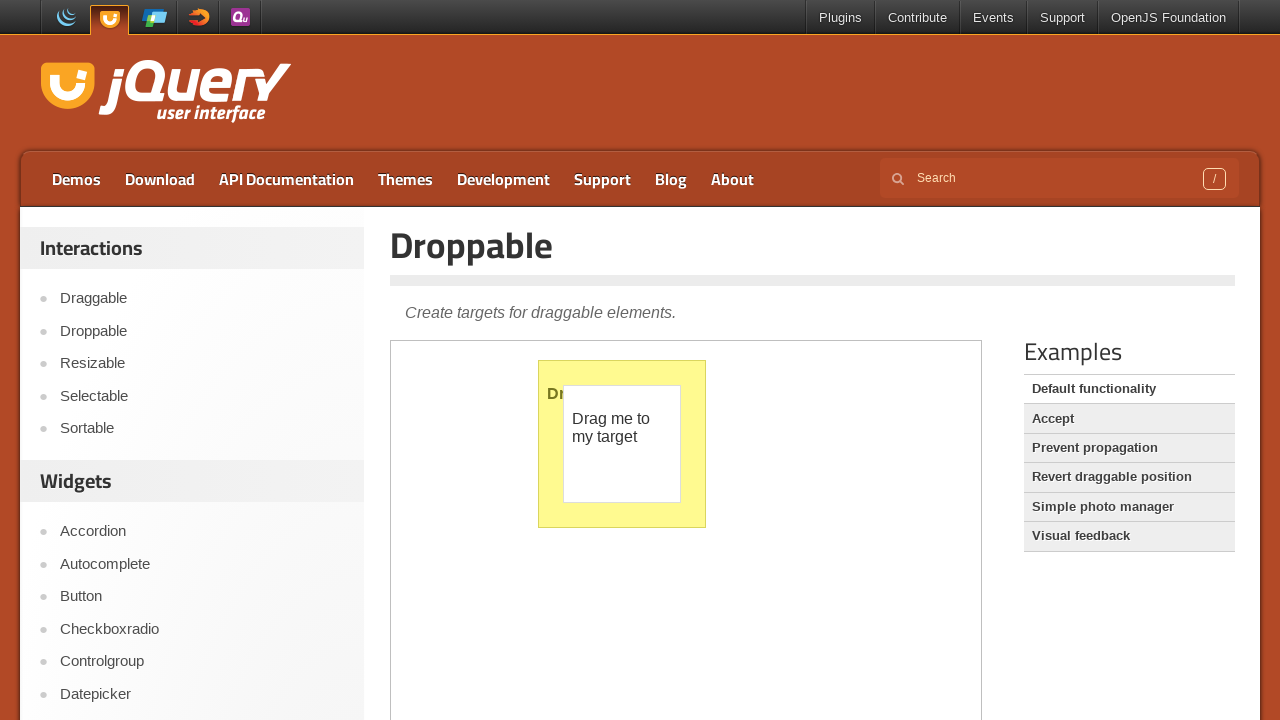

Clicked on Draggable link to navigate to the Draggable page at (813, 311) on text=Draggable
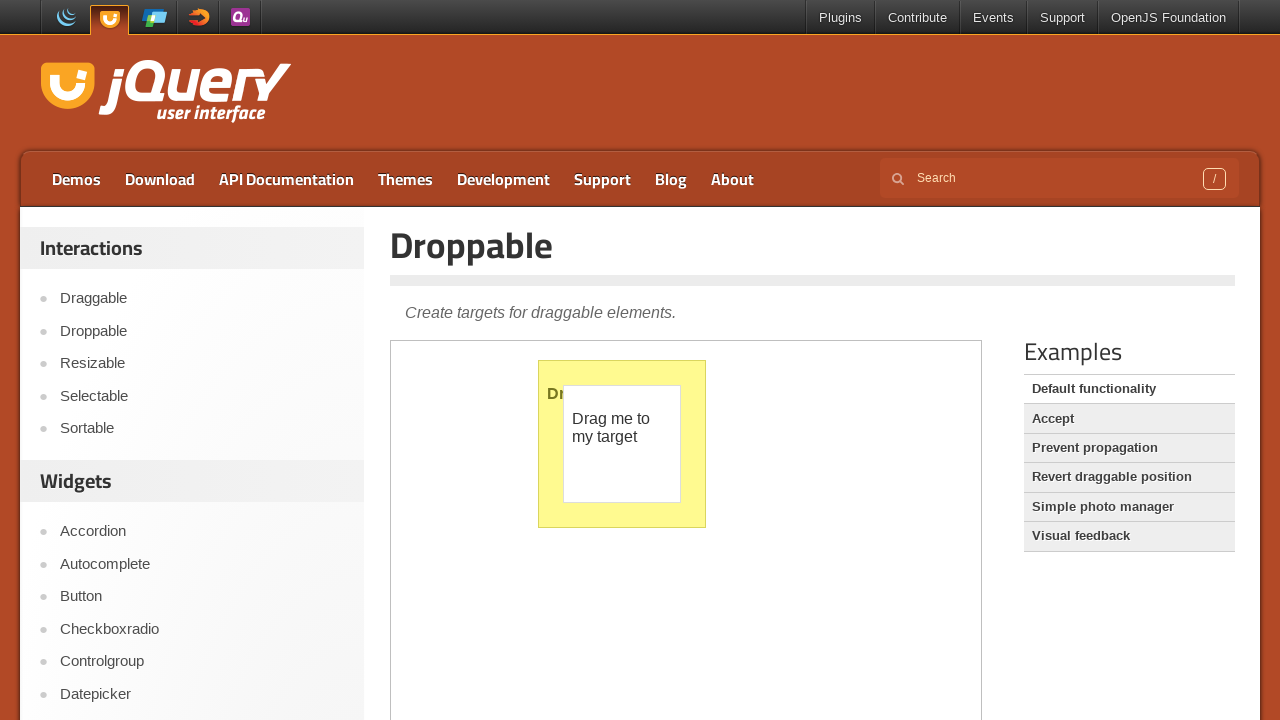

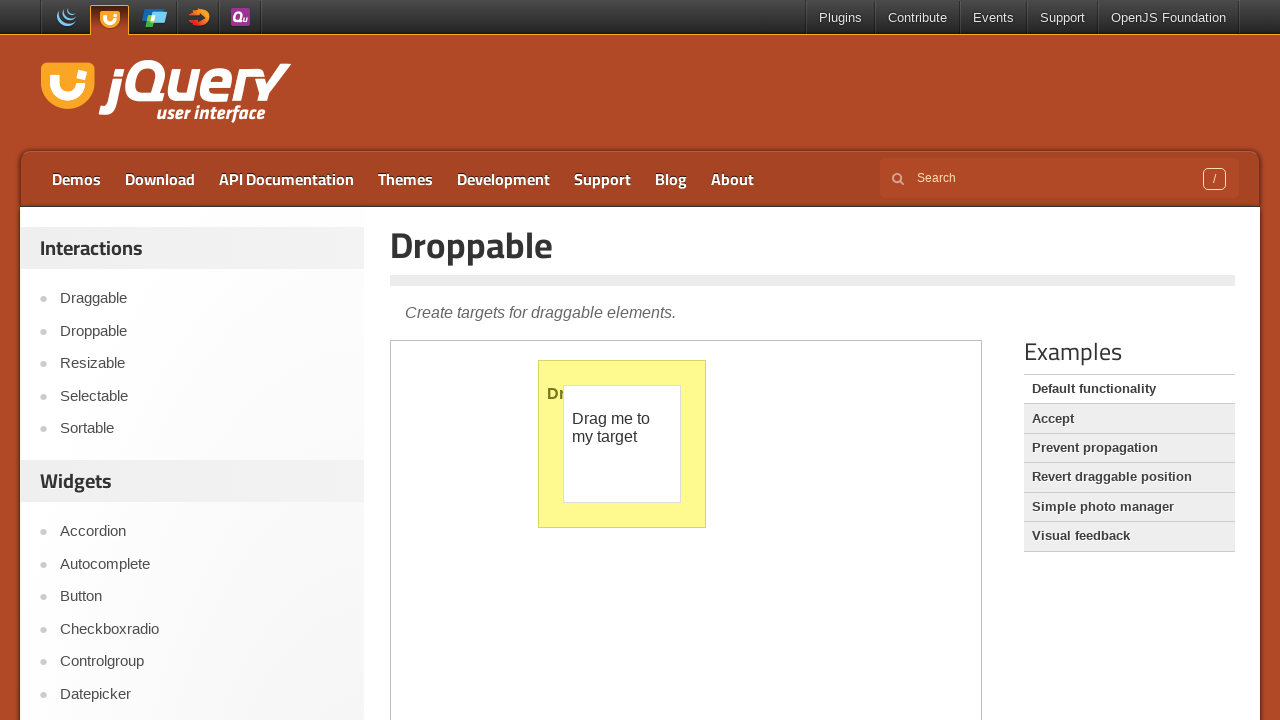